Tests confirmation popup handling by clicking a button that triggers an alert and accepting the alert dialog

Starting URL: https://demoqa.com/alerts

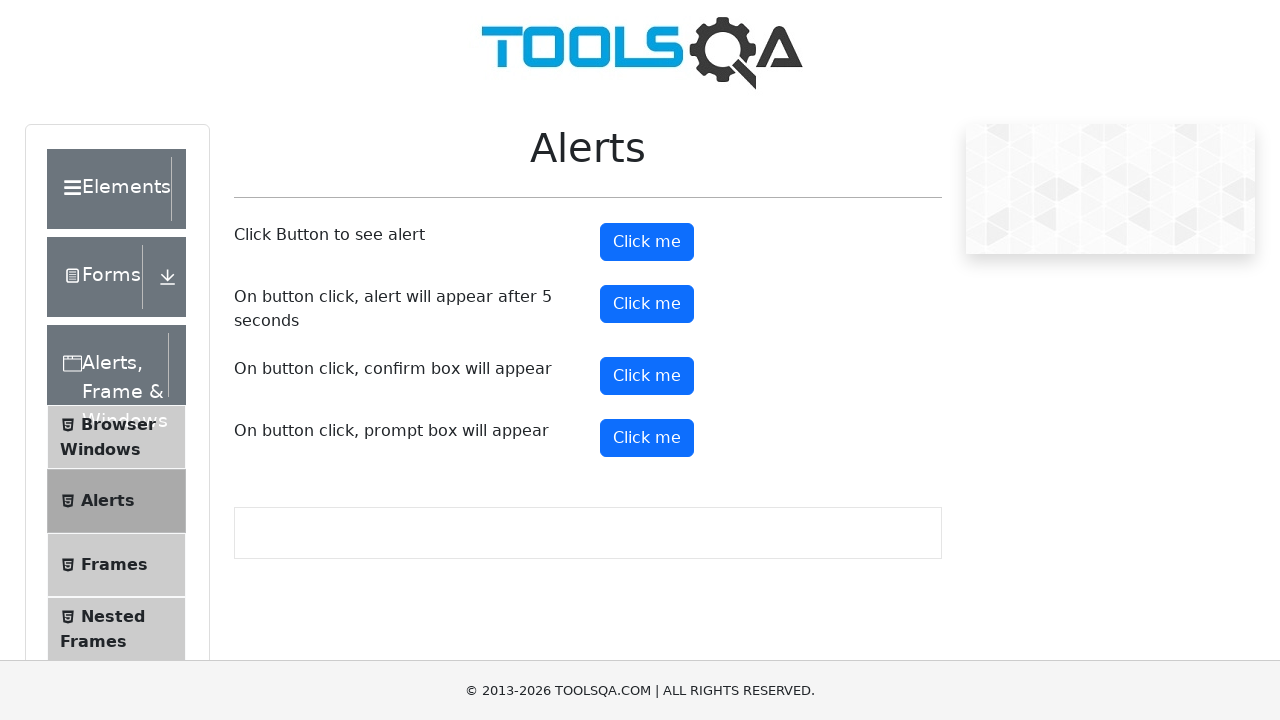

Clicked confirm button to trigger confirmation popup at (647, 376) on #confirmButton
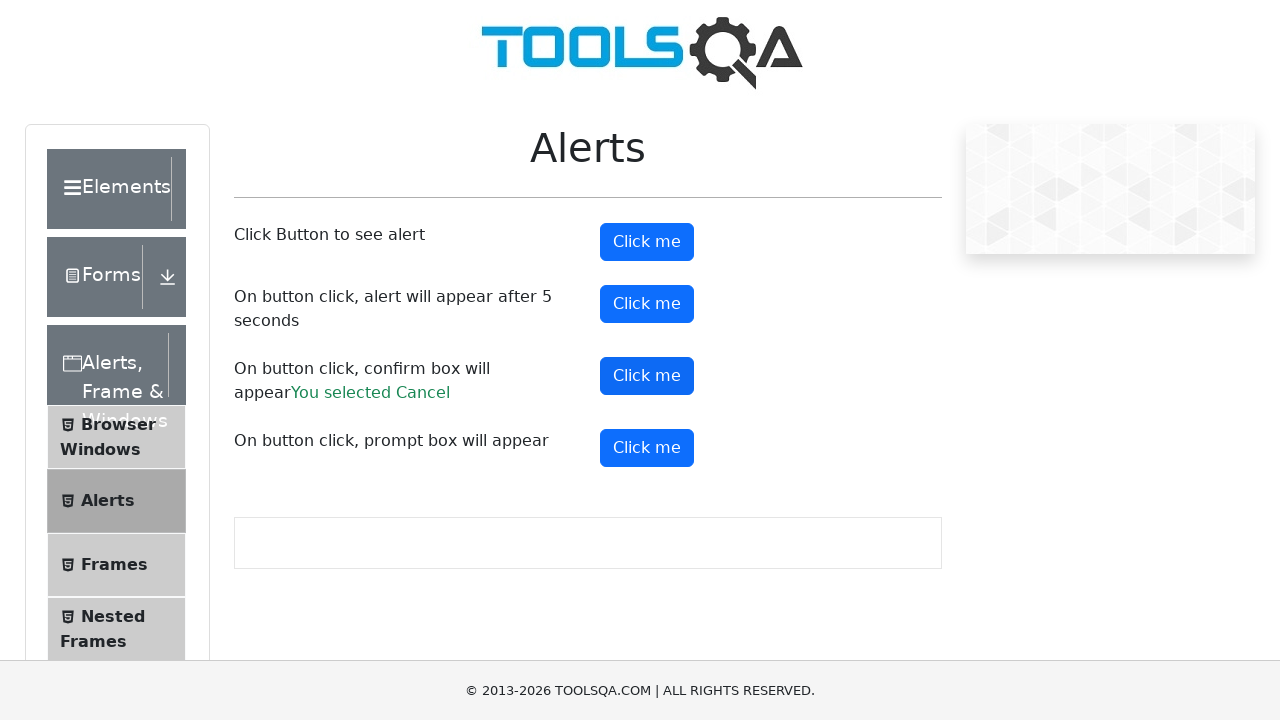

Set up dialog handler to accept confirmation popup
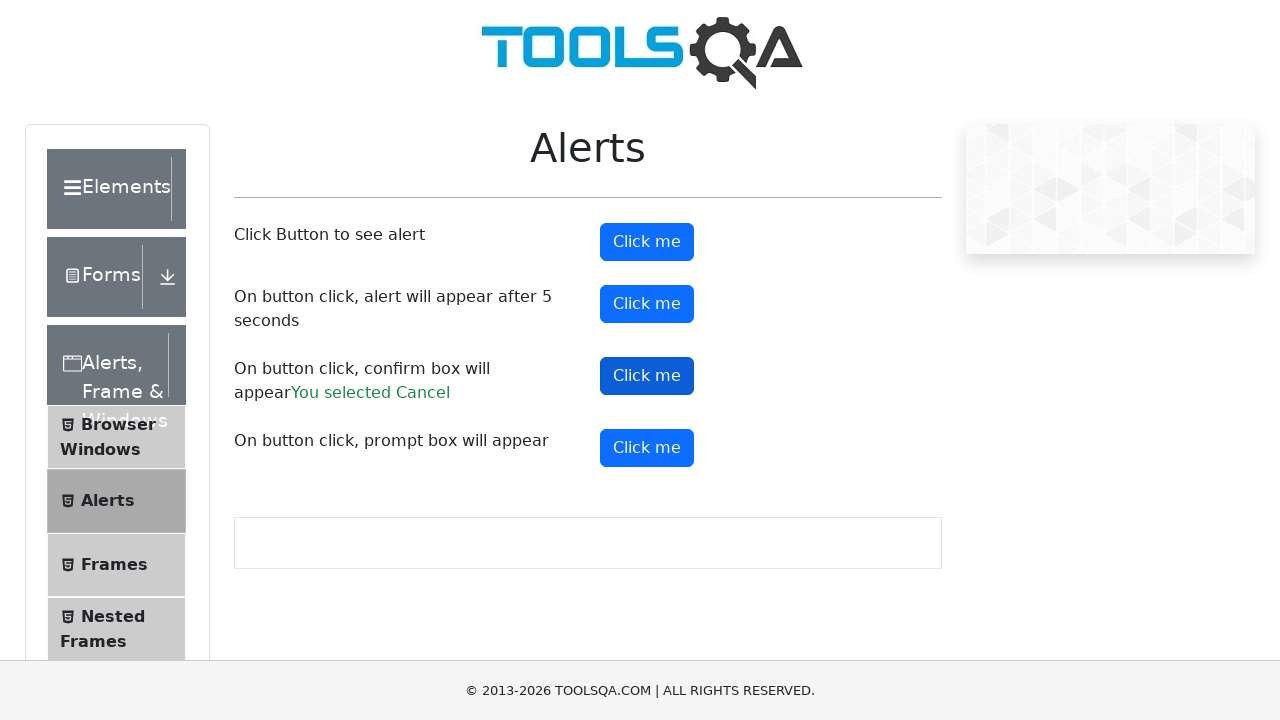

Clicked confirm button to trigger and handle the dialog at (647, 376) on #confirmButton
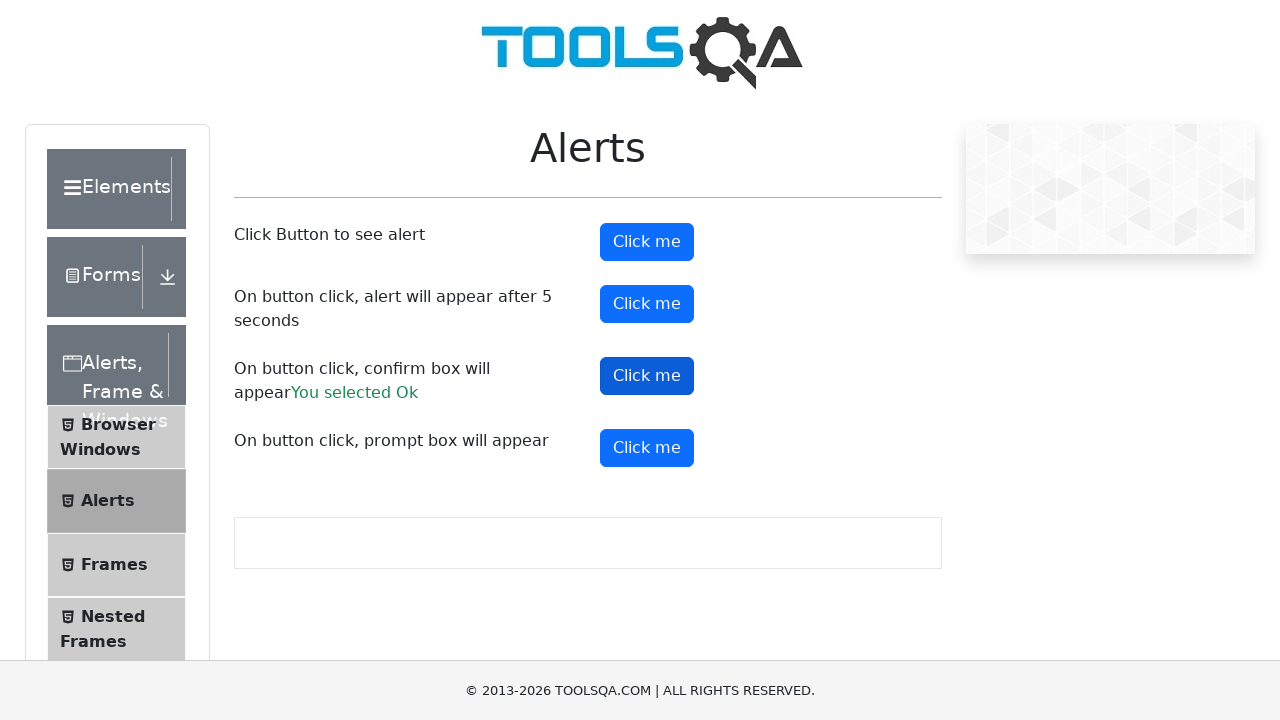

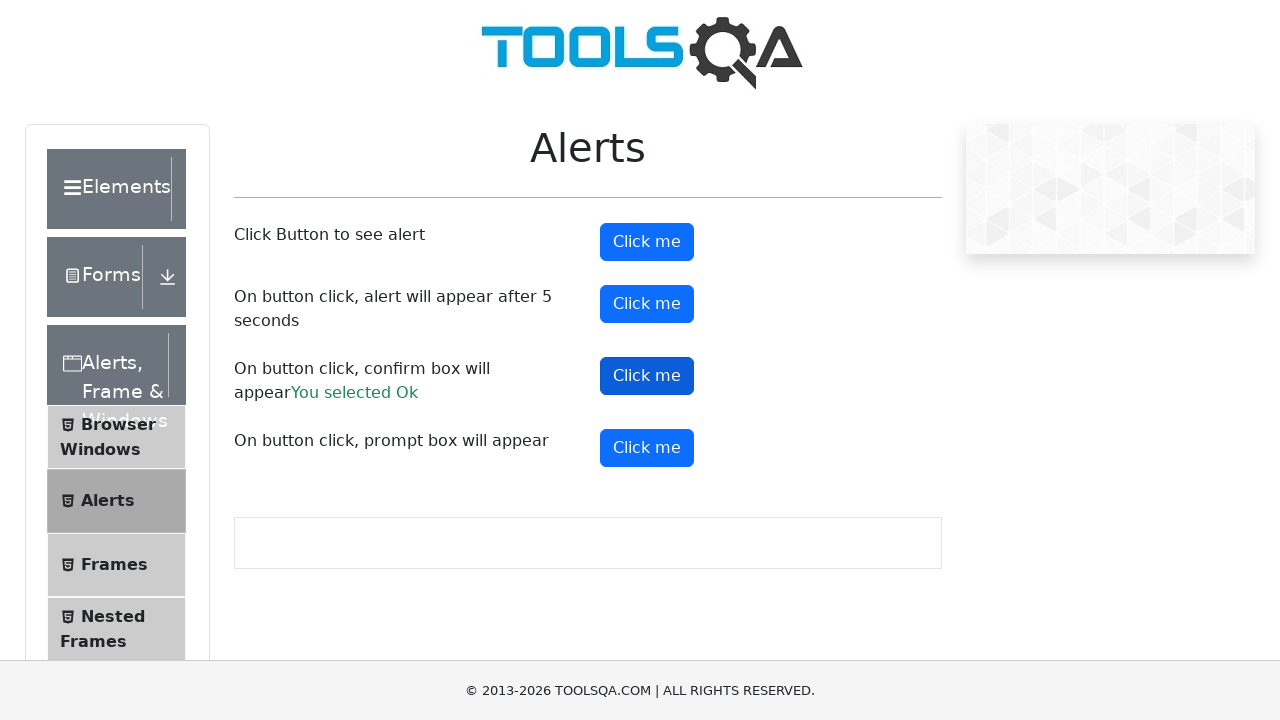